Tests hover functionality by moving mouse over an element

Starting URL: https://testautomationpractice.blogspot.com

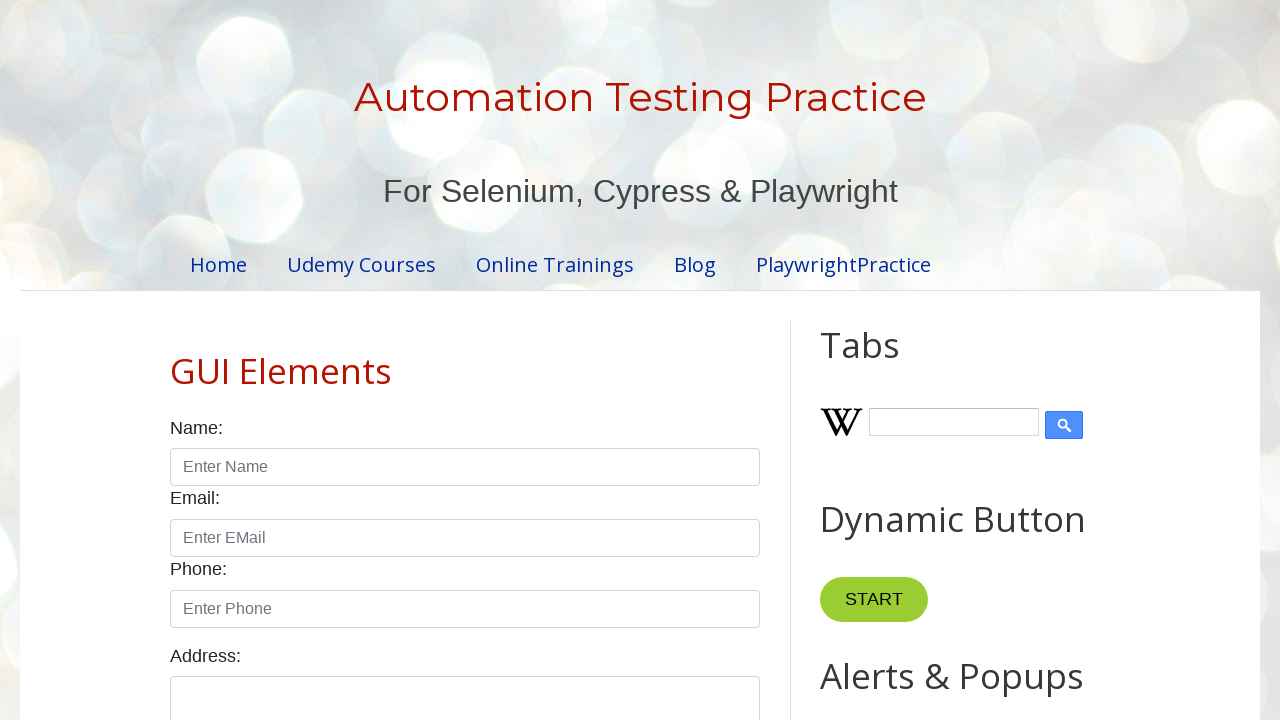

Moved mouse over colors dropdown element at (465, 360) on #colors
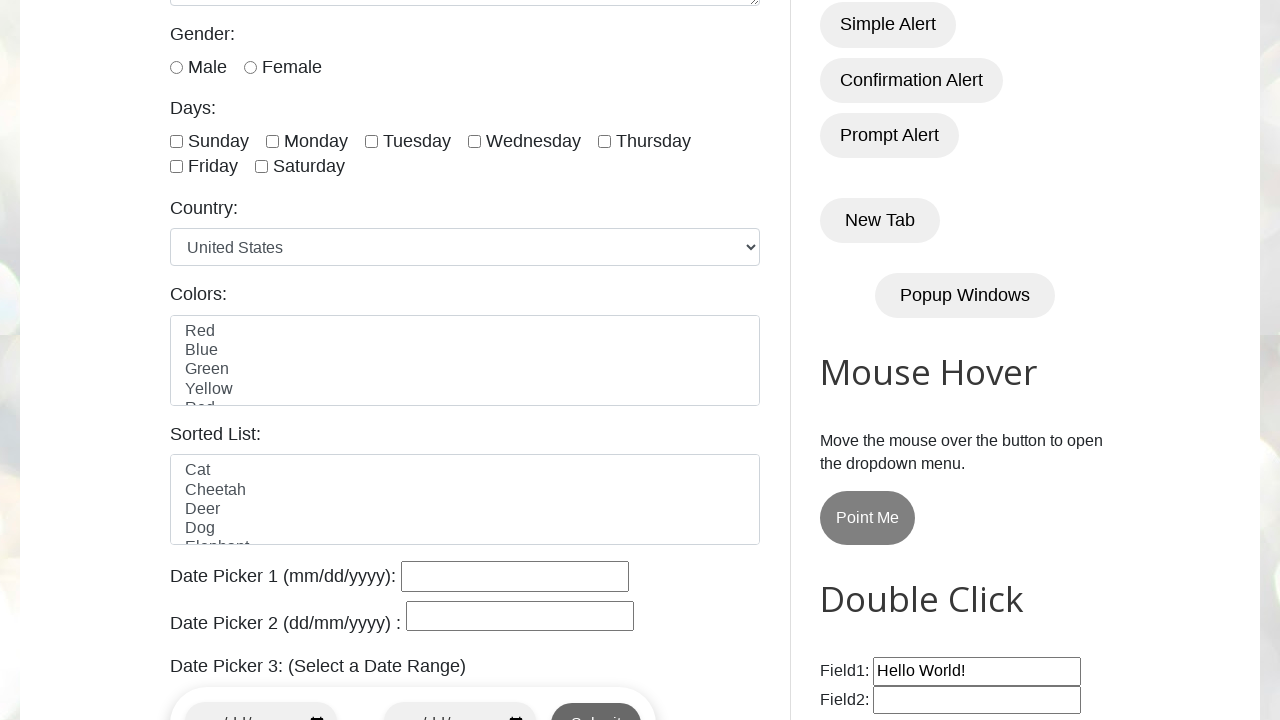

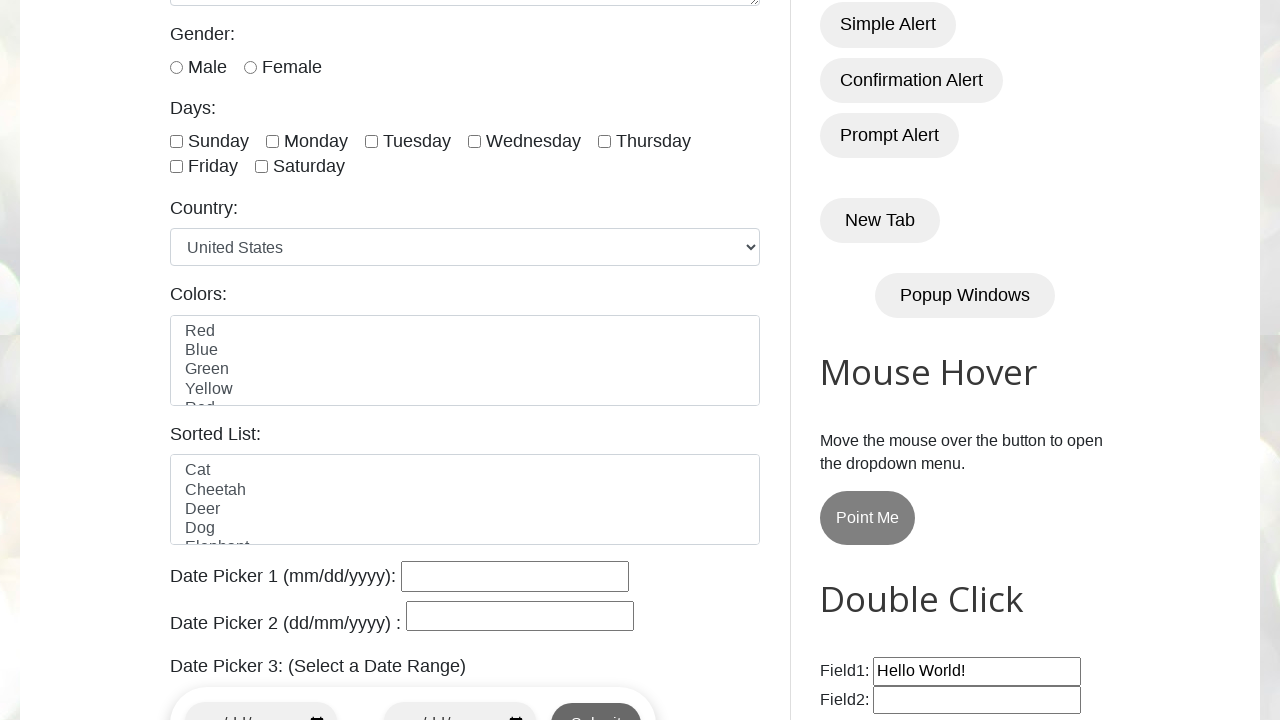